Tests form elements handling including filling input boxes (name, email, phone, address), selecting and validating radio buttons (gender selection), and checking/unchecking checkboxes (days of the week).

Starting URL: https://testautomationpractice.blogspot.com/

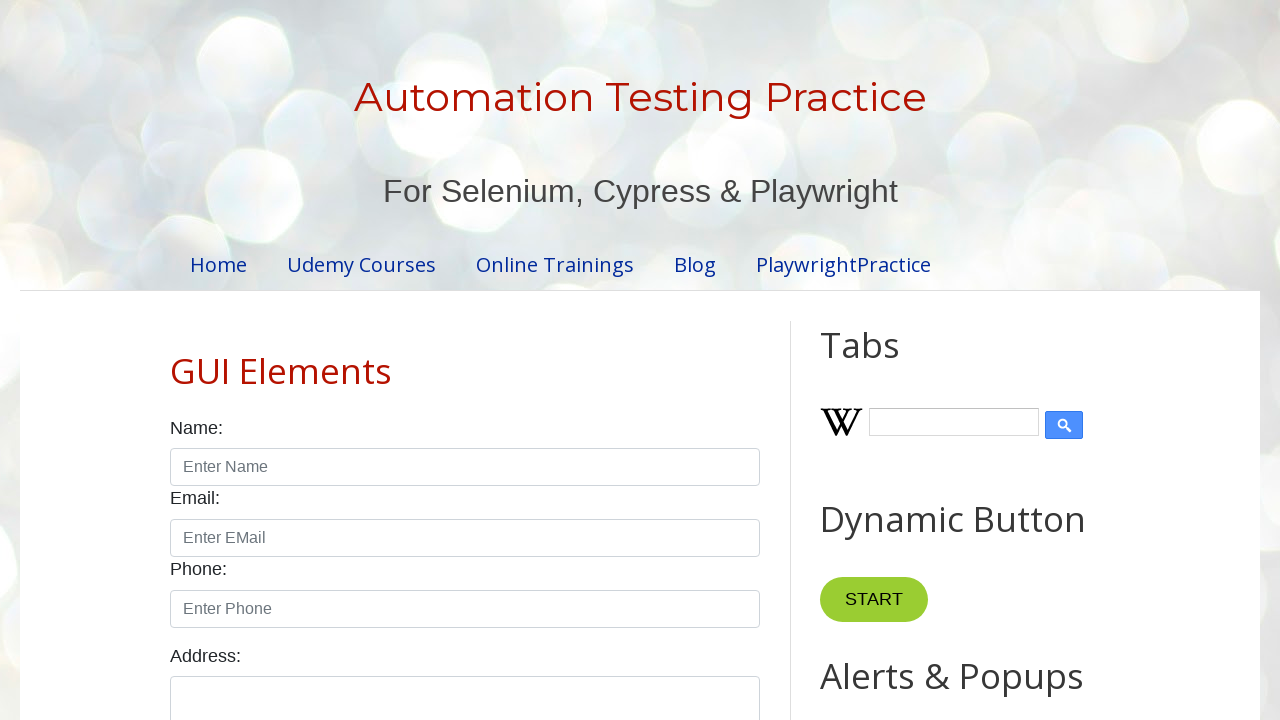

Filled Name field with 'Full Name' on #name
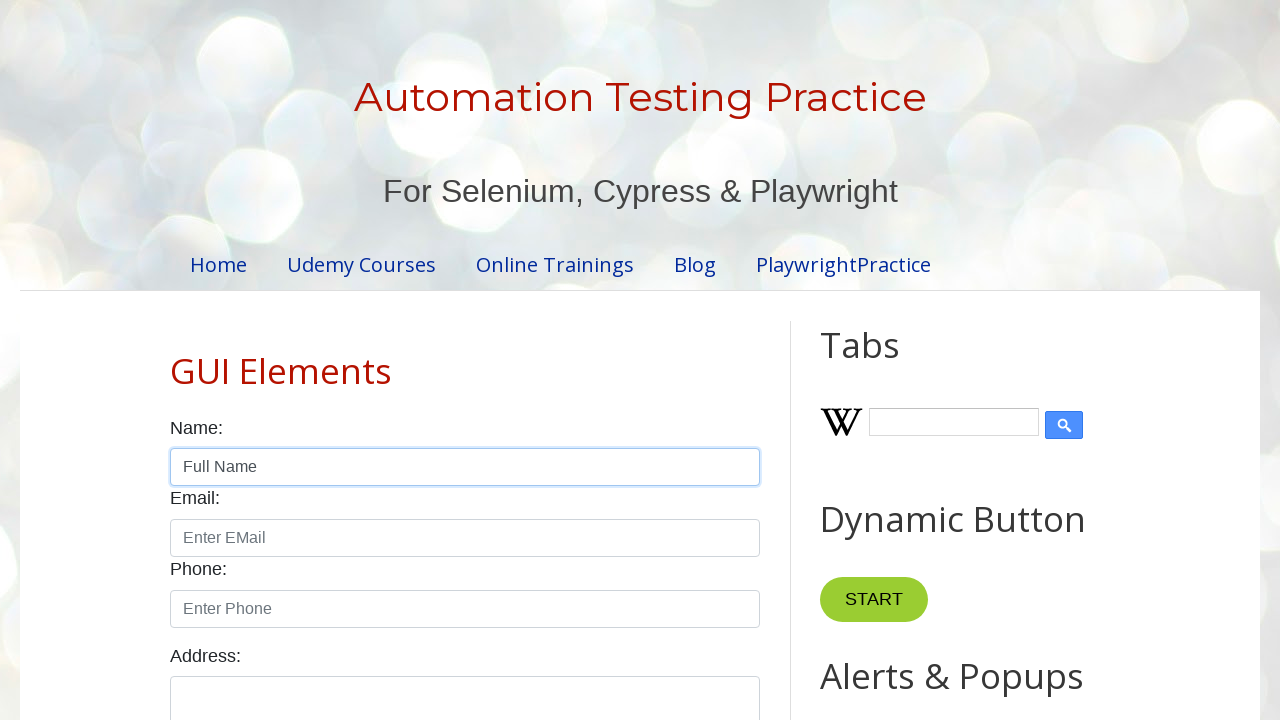

Filled Email field with 'Full.Name@email.com' on internal:attr=[placeholder="Enter EMail"i]
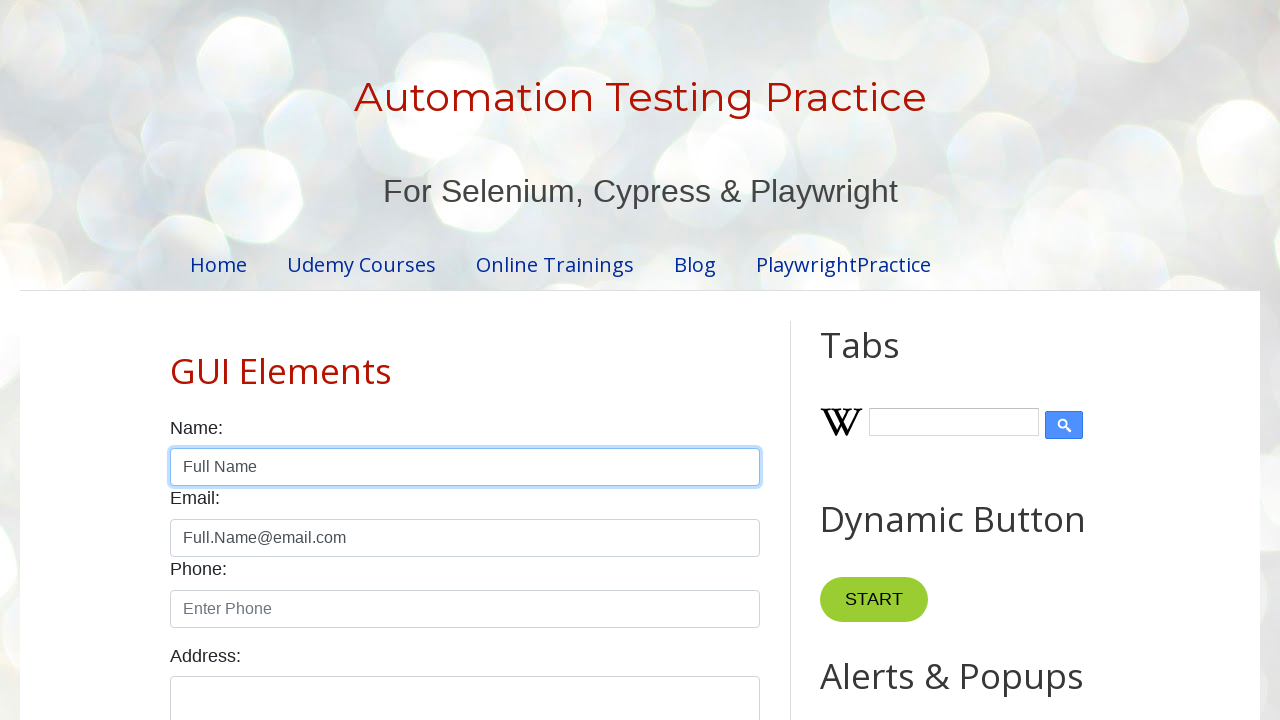

Filled Phone Number field with '9876543210' on #phone
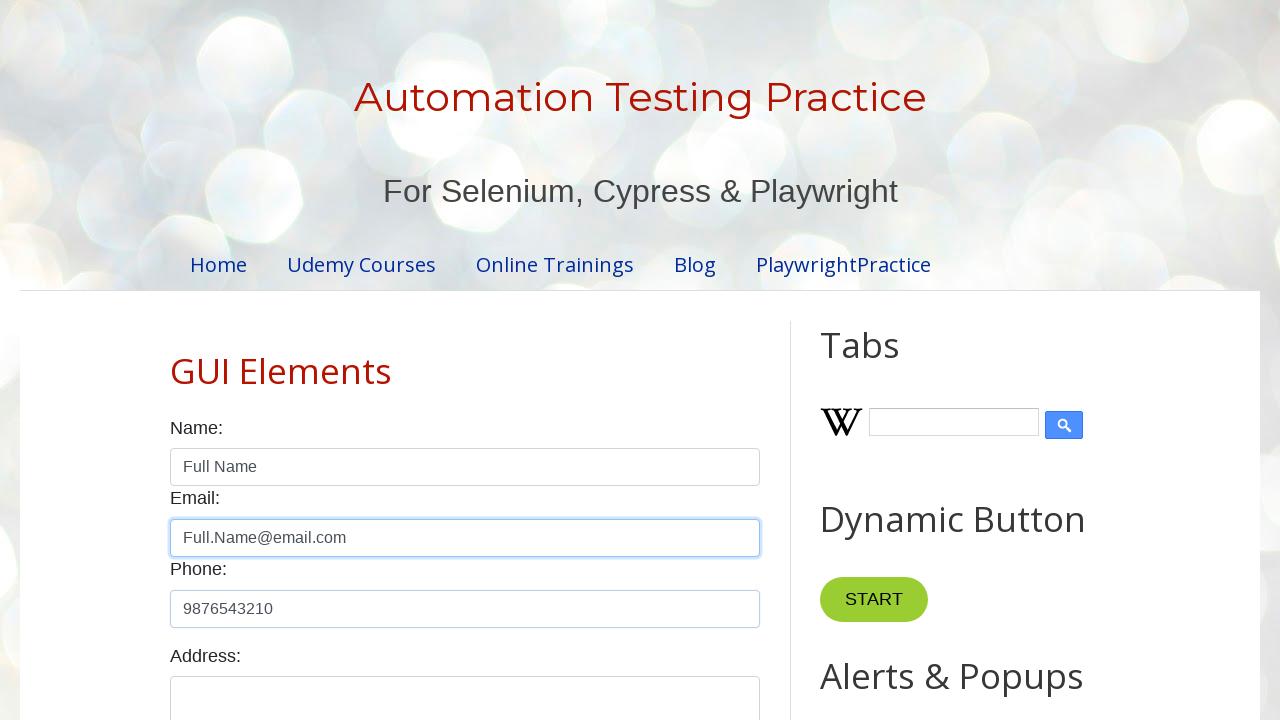

Filled Address field with '12345 Street Address, State - Zipcode' on textarea
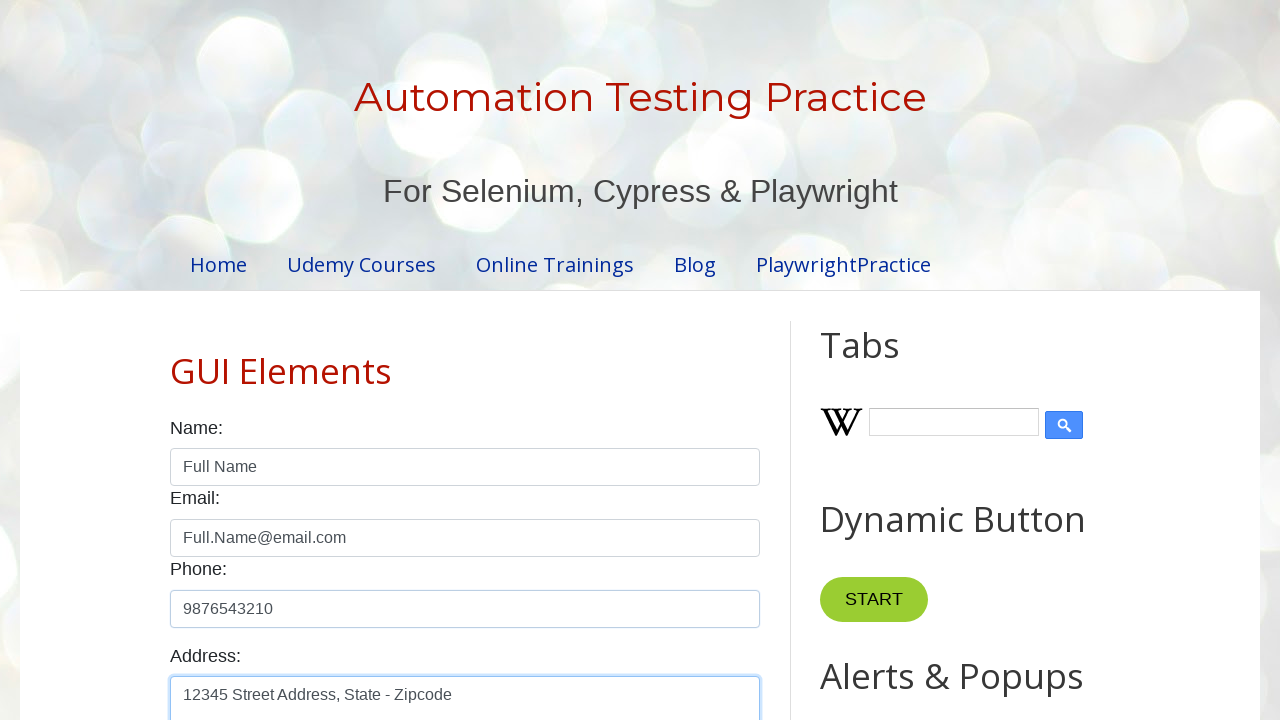

Selected Male radio button for gender at (176, 360) on #male
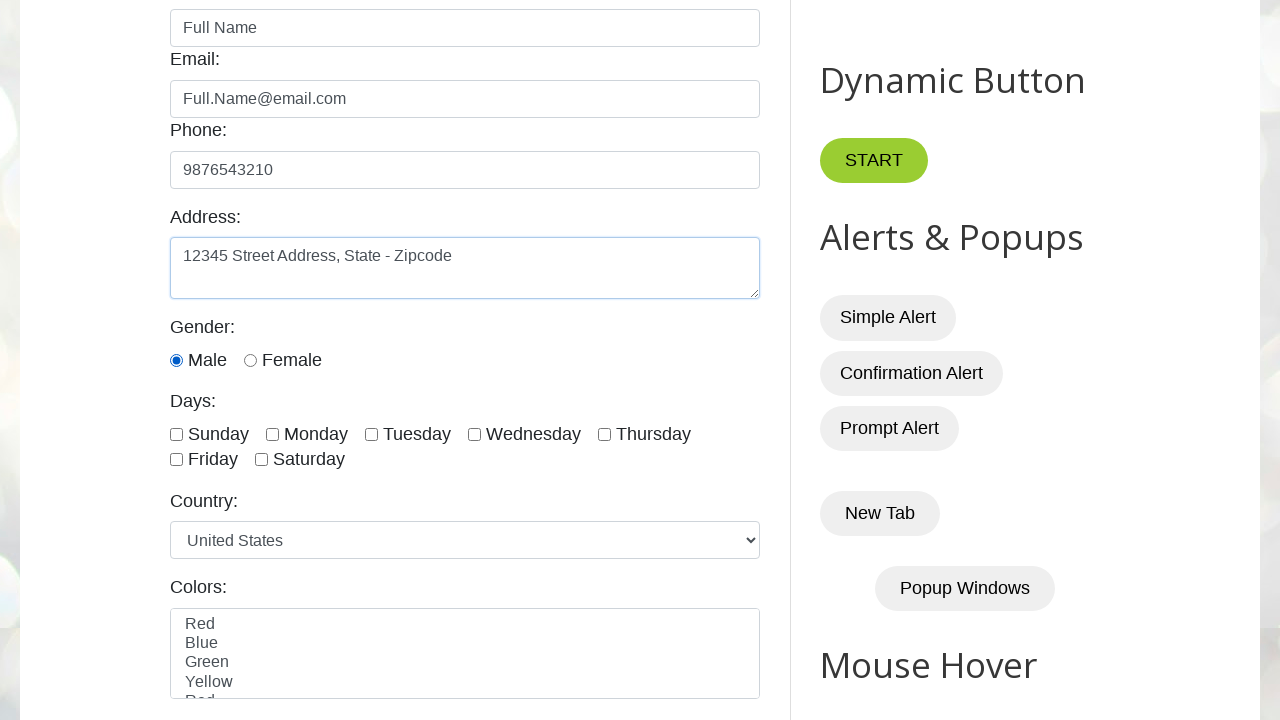

Selected Female radio button for gender at (250, 360) on #female
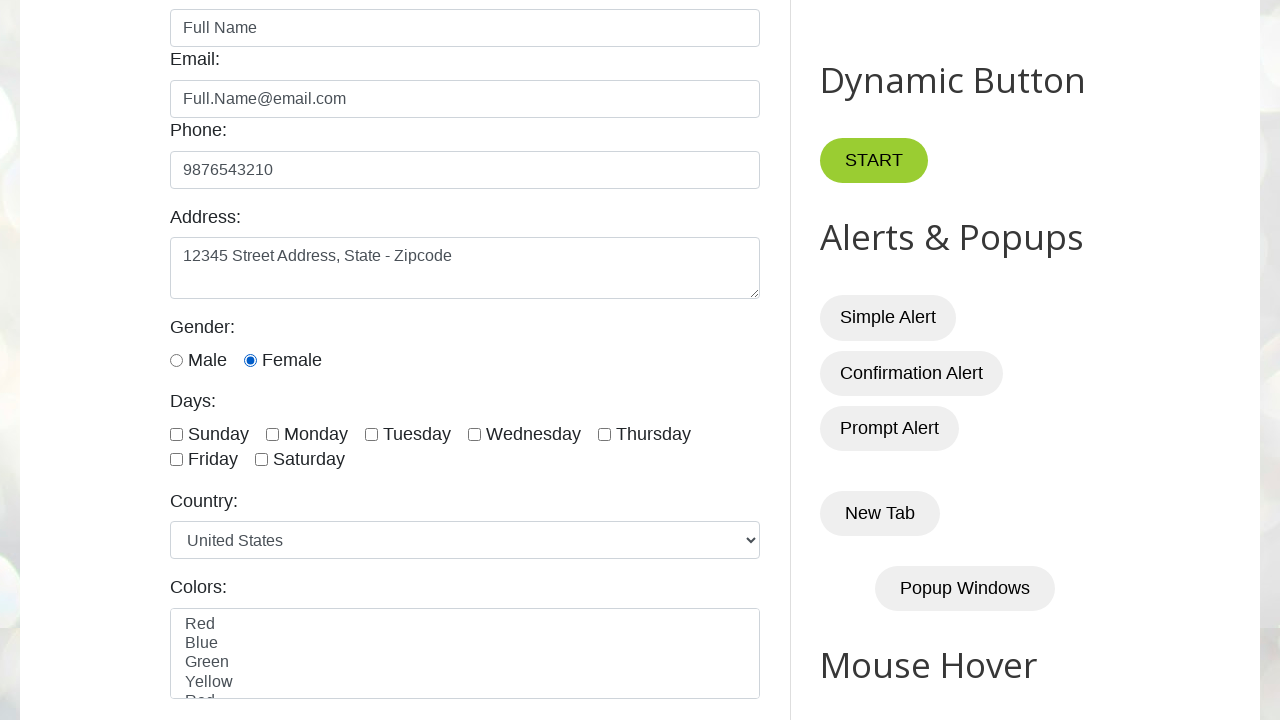

Checked Sunday checkbox at (176, 434) on #sunday
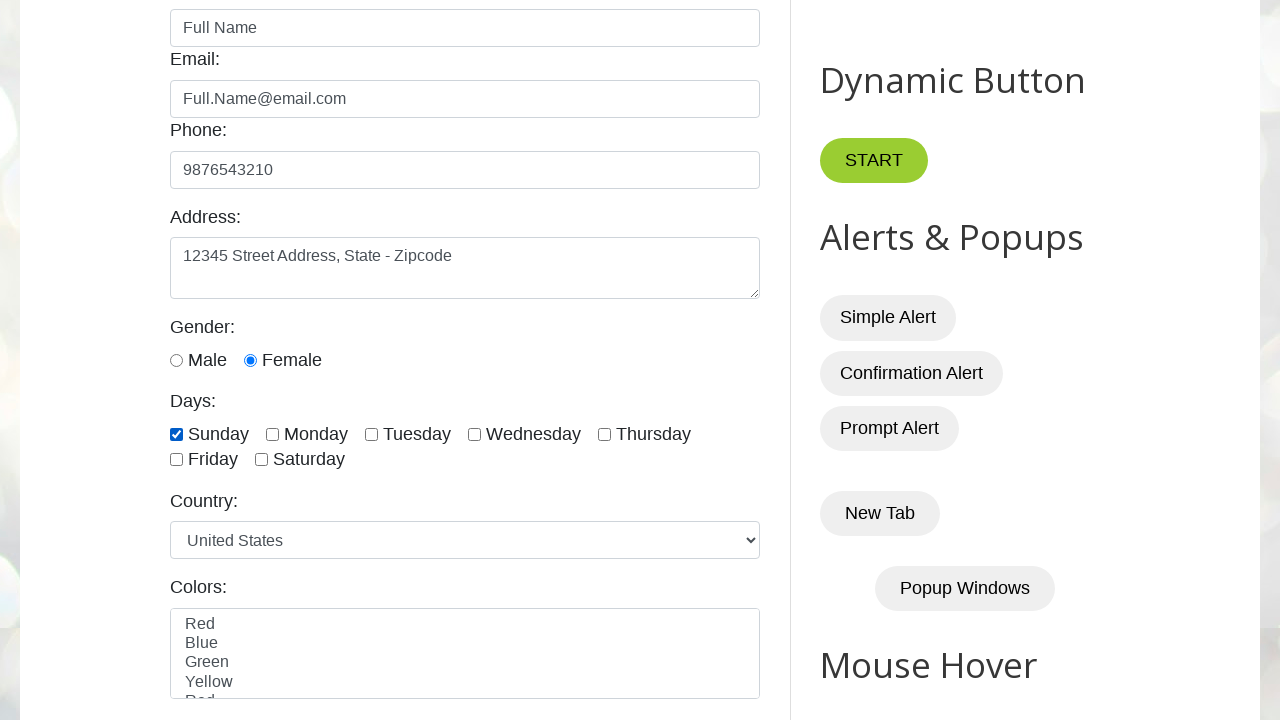

Checked Monday checkbox at (272, 434) on #monday
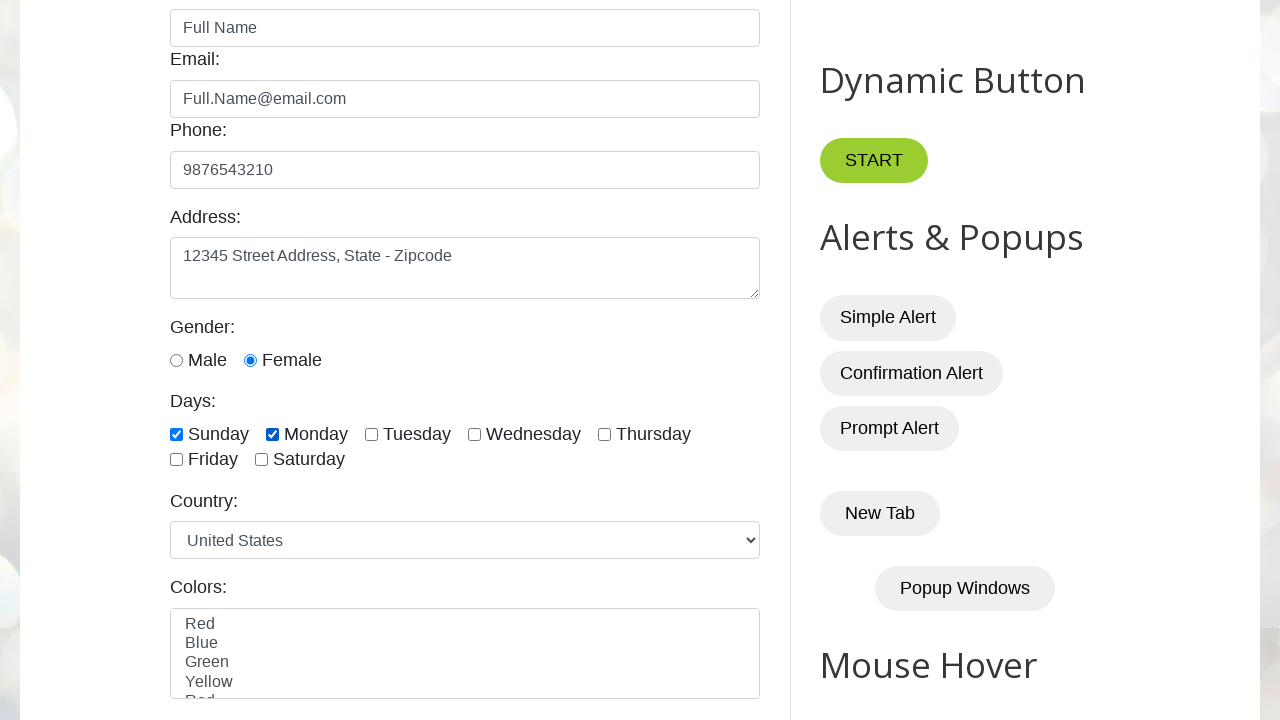

Checked Friday checkbox at (176, 460) on #friday
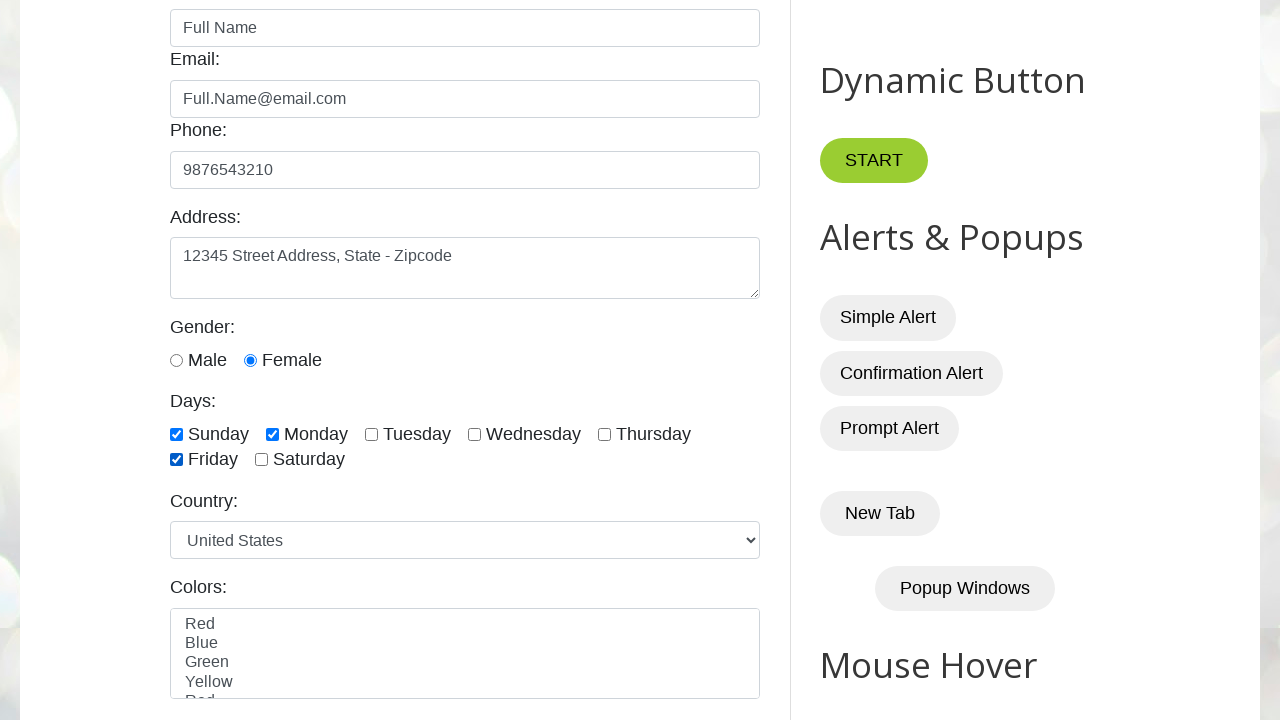

Checked Wednesday checkbox at (474, 434) on #wednesday
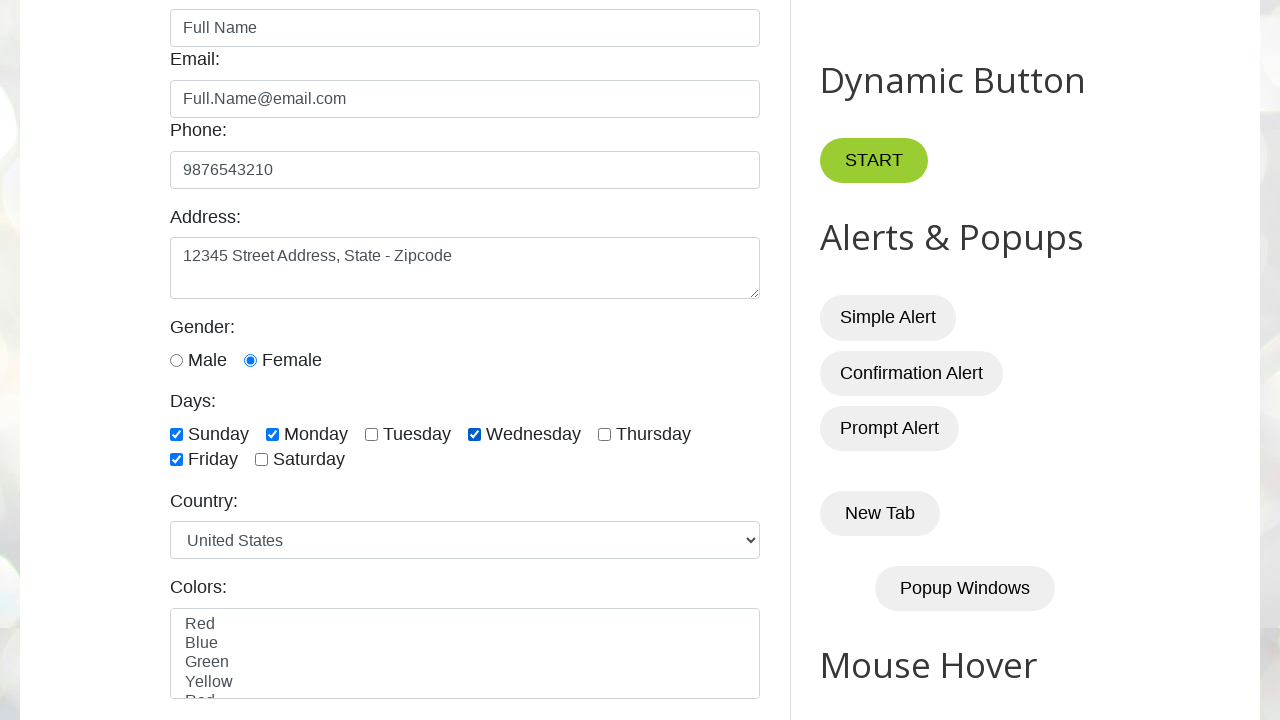

Unchecked Sunday checkbox at (176, 434) on #sunday
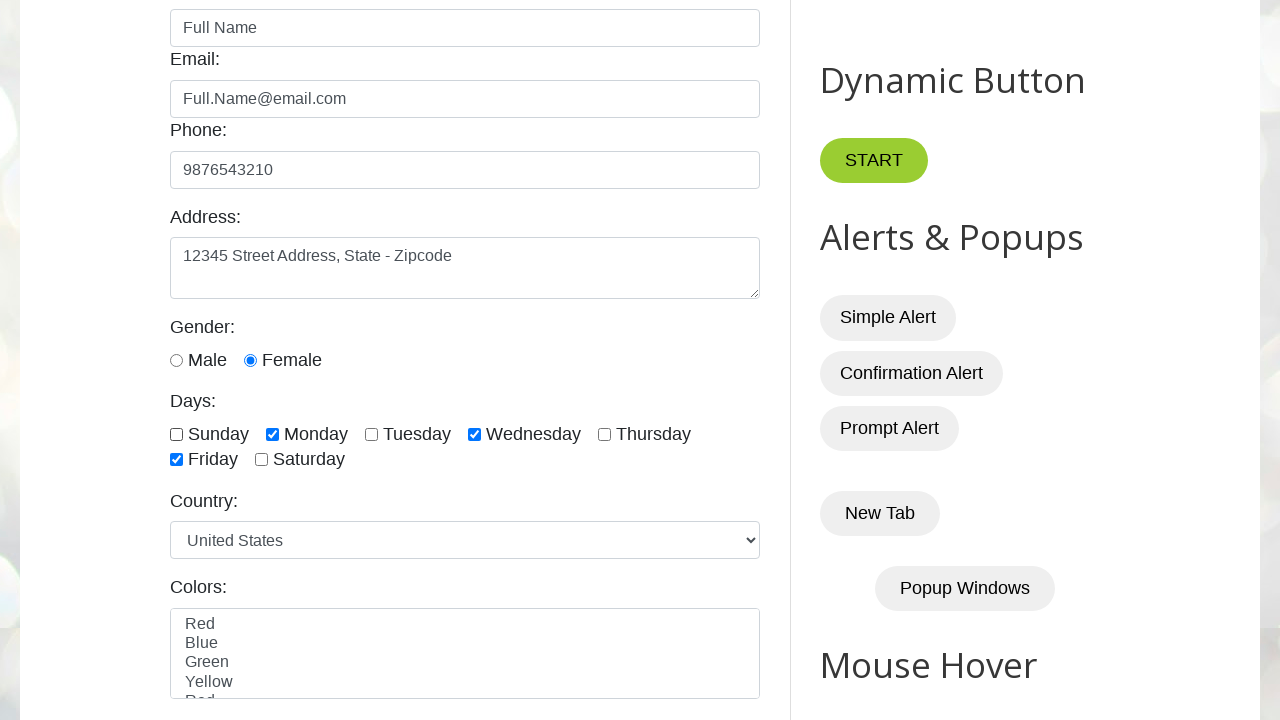

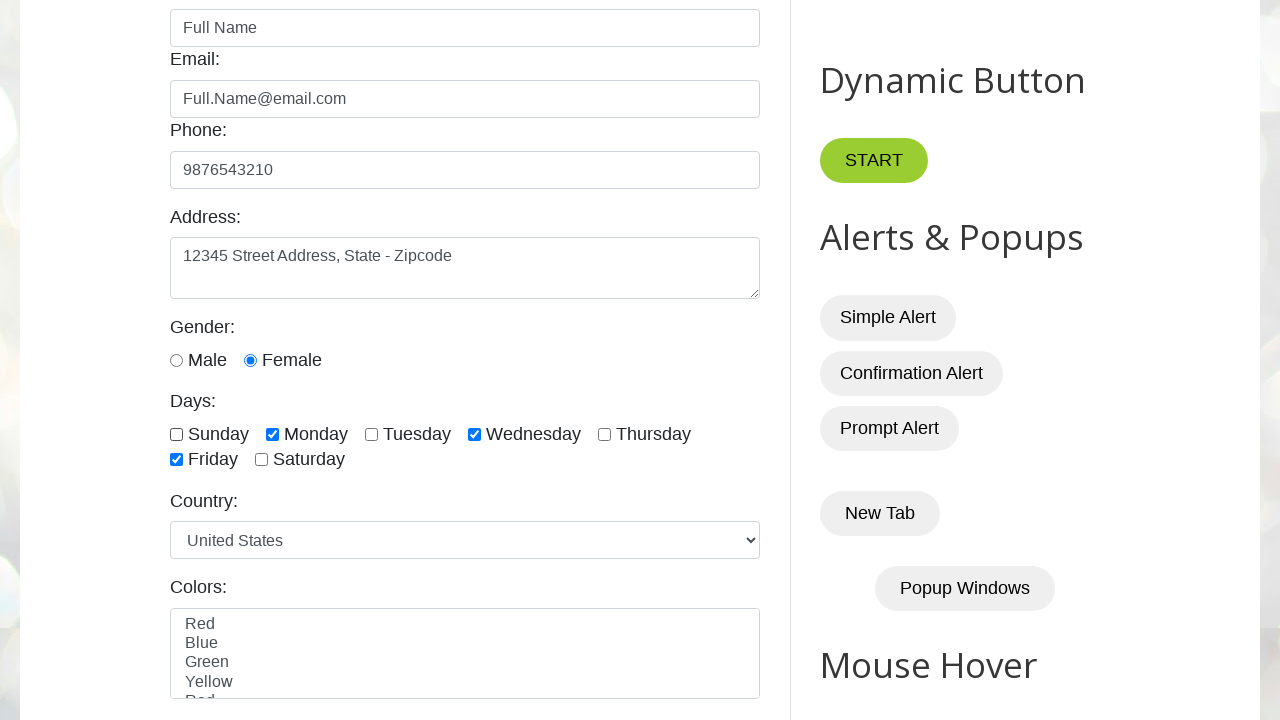